Tests the Add/Remove Elements functionality on The Internet test site by clicking the Add Element button and verifying a new button appears

Starting URL: https://the-internet.herokuapp.com/

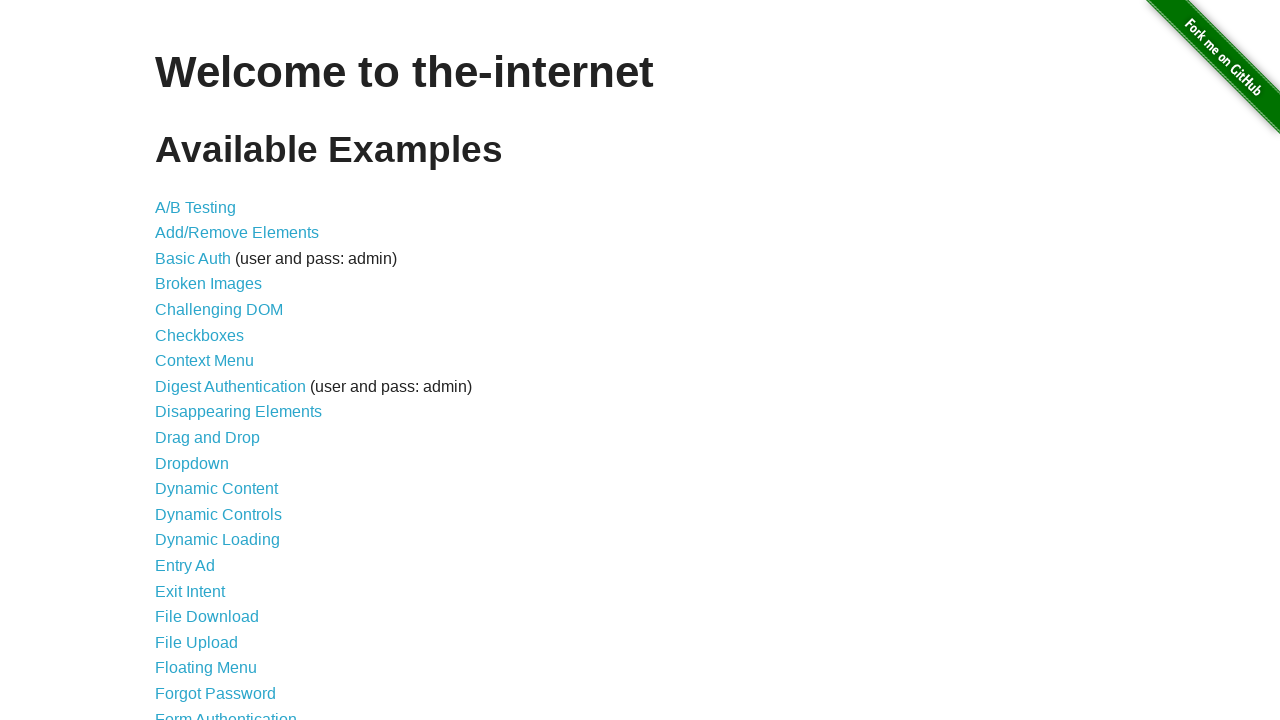

Clicked on 'Add/Remove Elements' link at (237, 233) on text=Add/Remove Elements
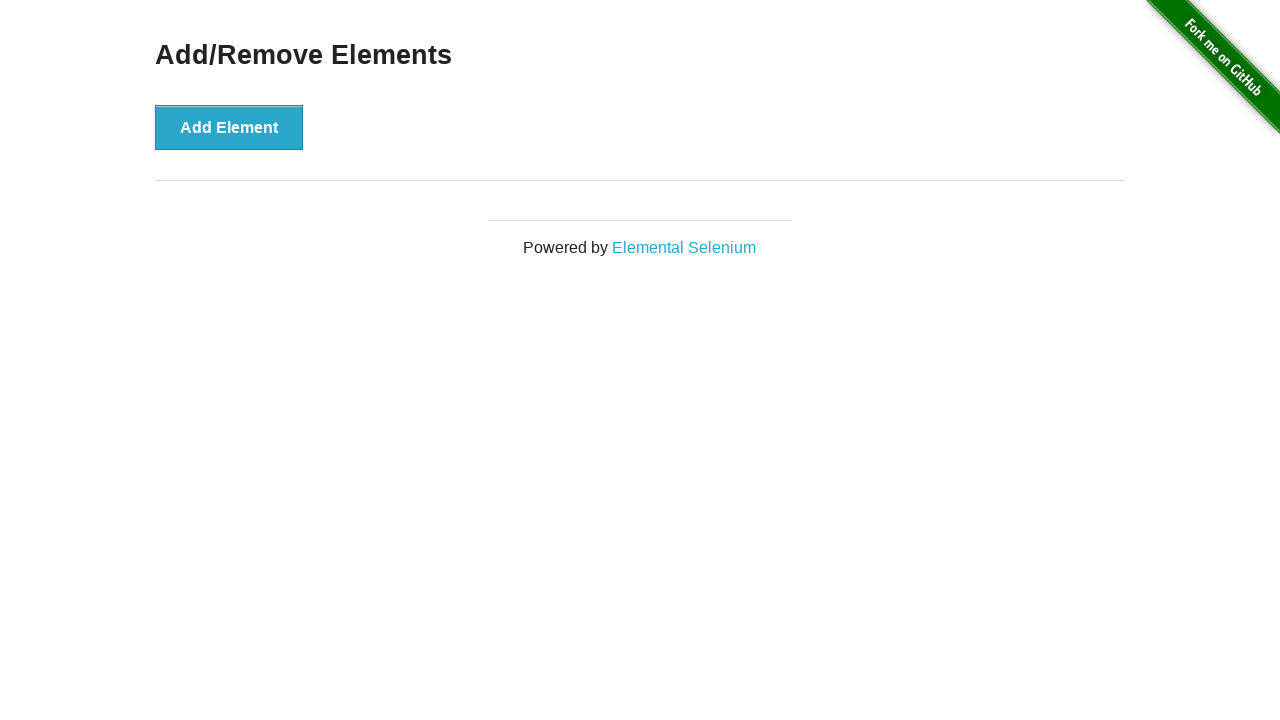

Clicked the 'Add Element' button at (229, 127) on button:has-text('Add Element')
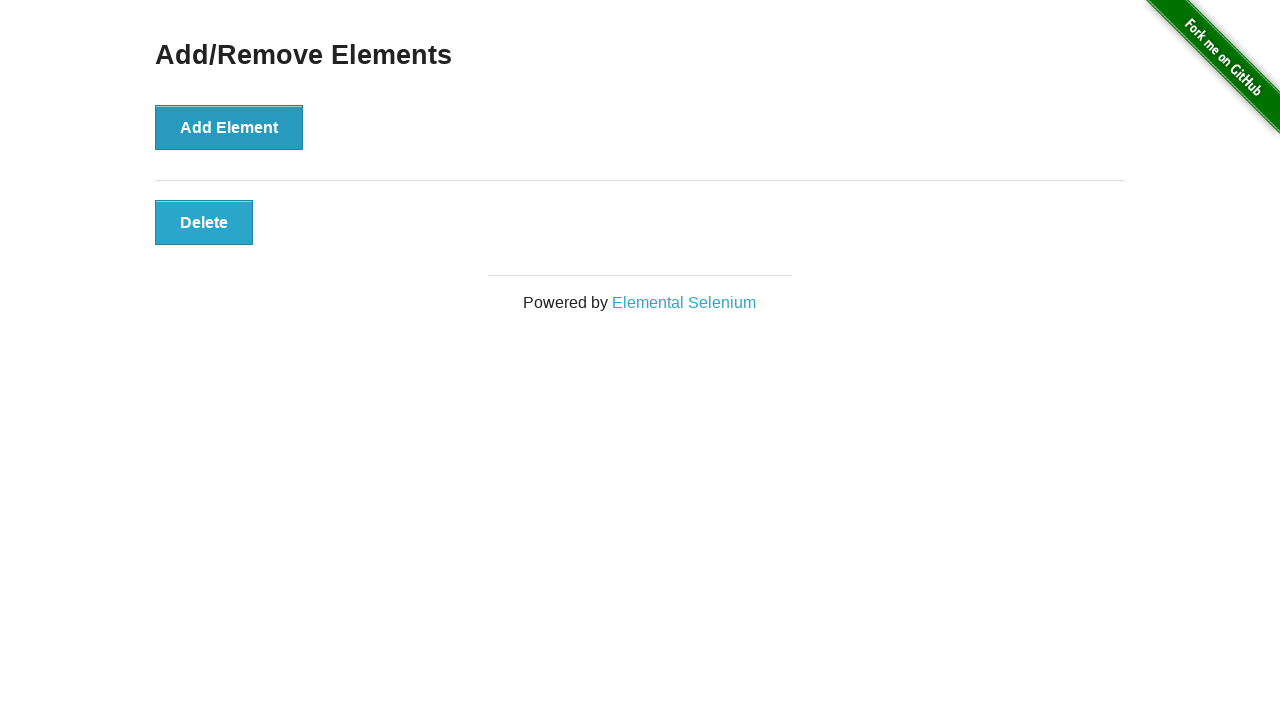

Verified that the 'Delete' button was successfully added to the page
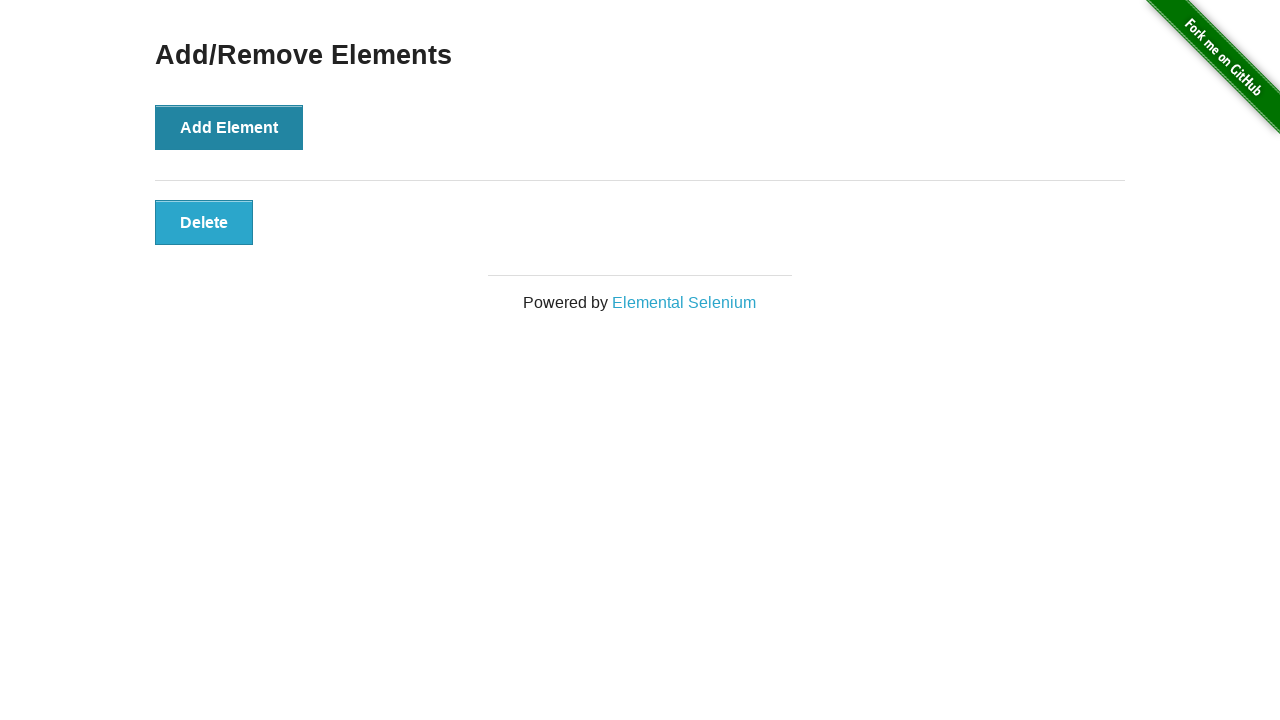

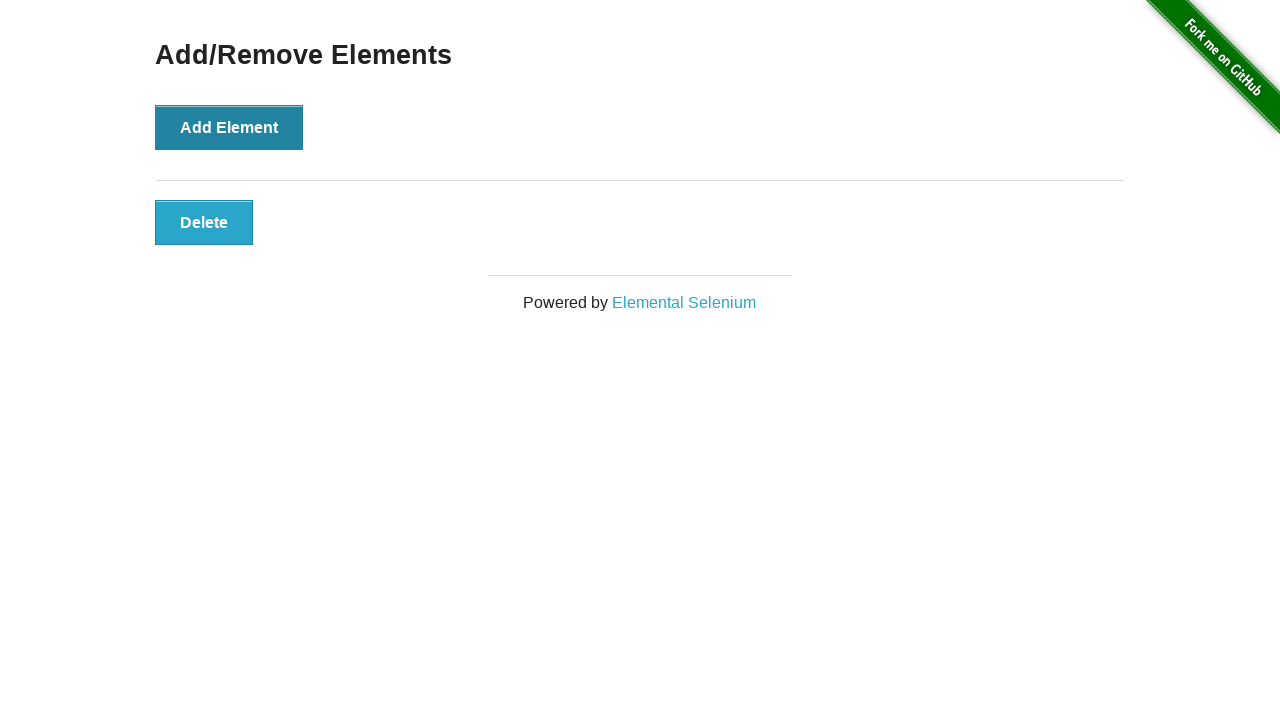